Navigates to the Selenium website, maximizes the browser window, and validates that the page title matches the expected value.

Starting URL: https://www.selenium.dev

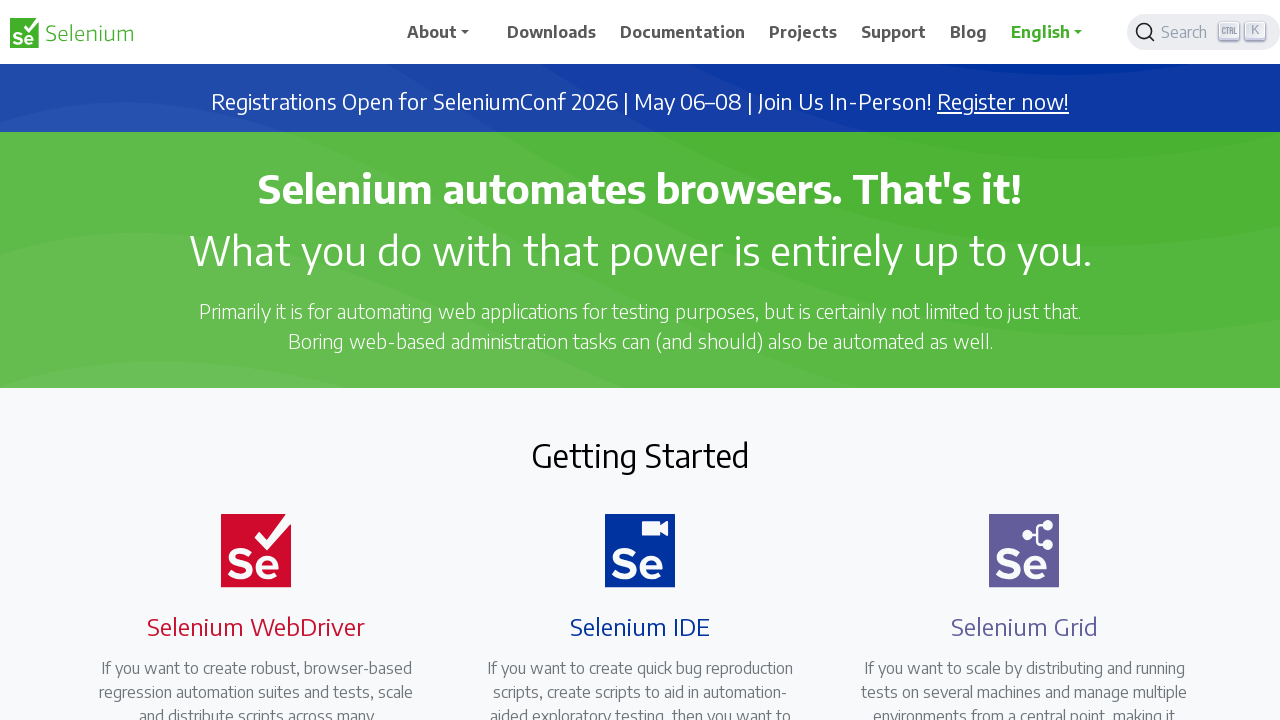

Set browser window to 1920x1080 viewport
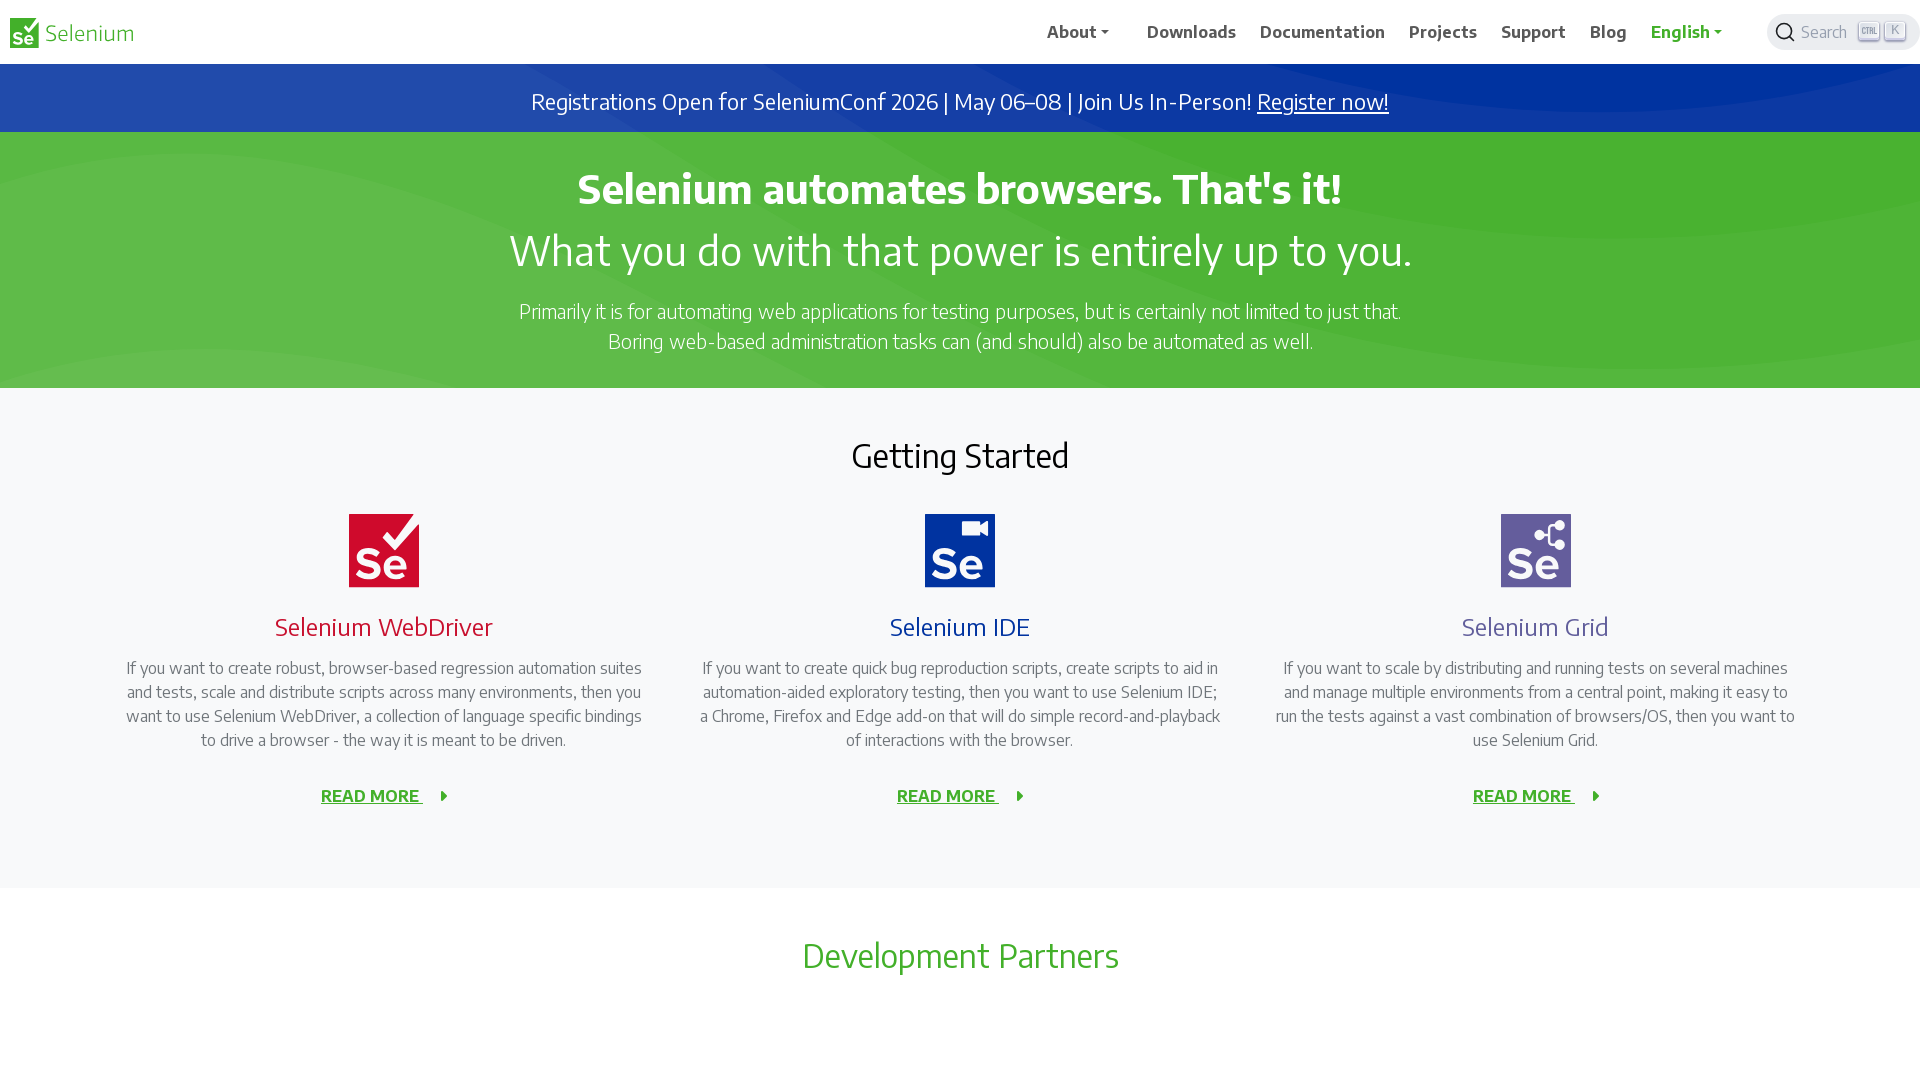

Waited for page to fully load
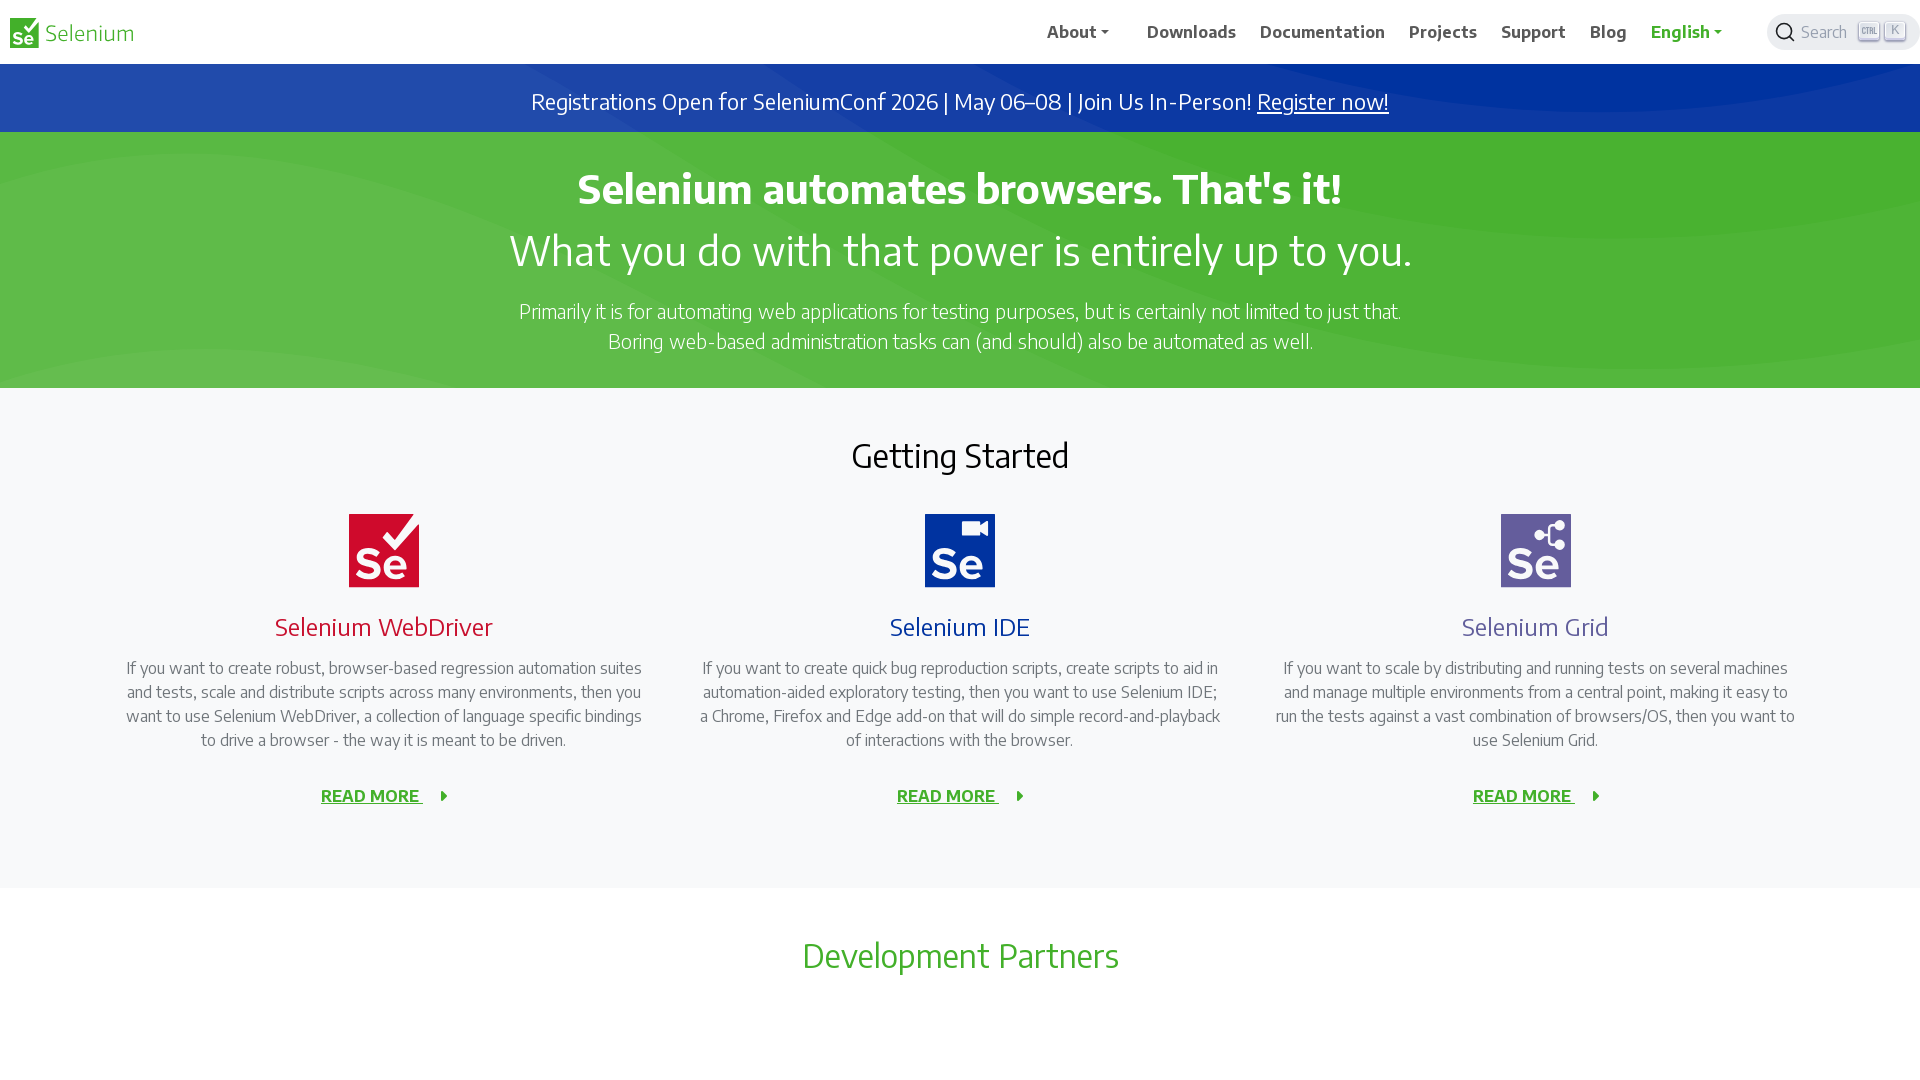

Retrieved page title
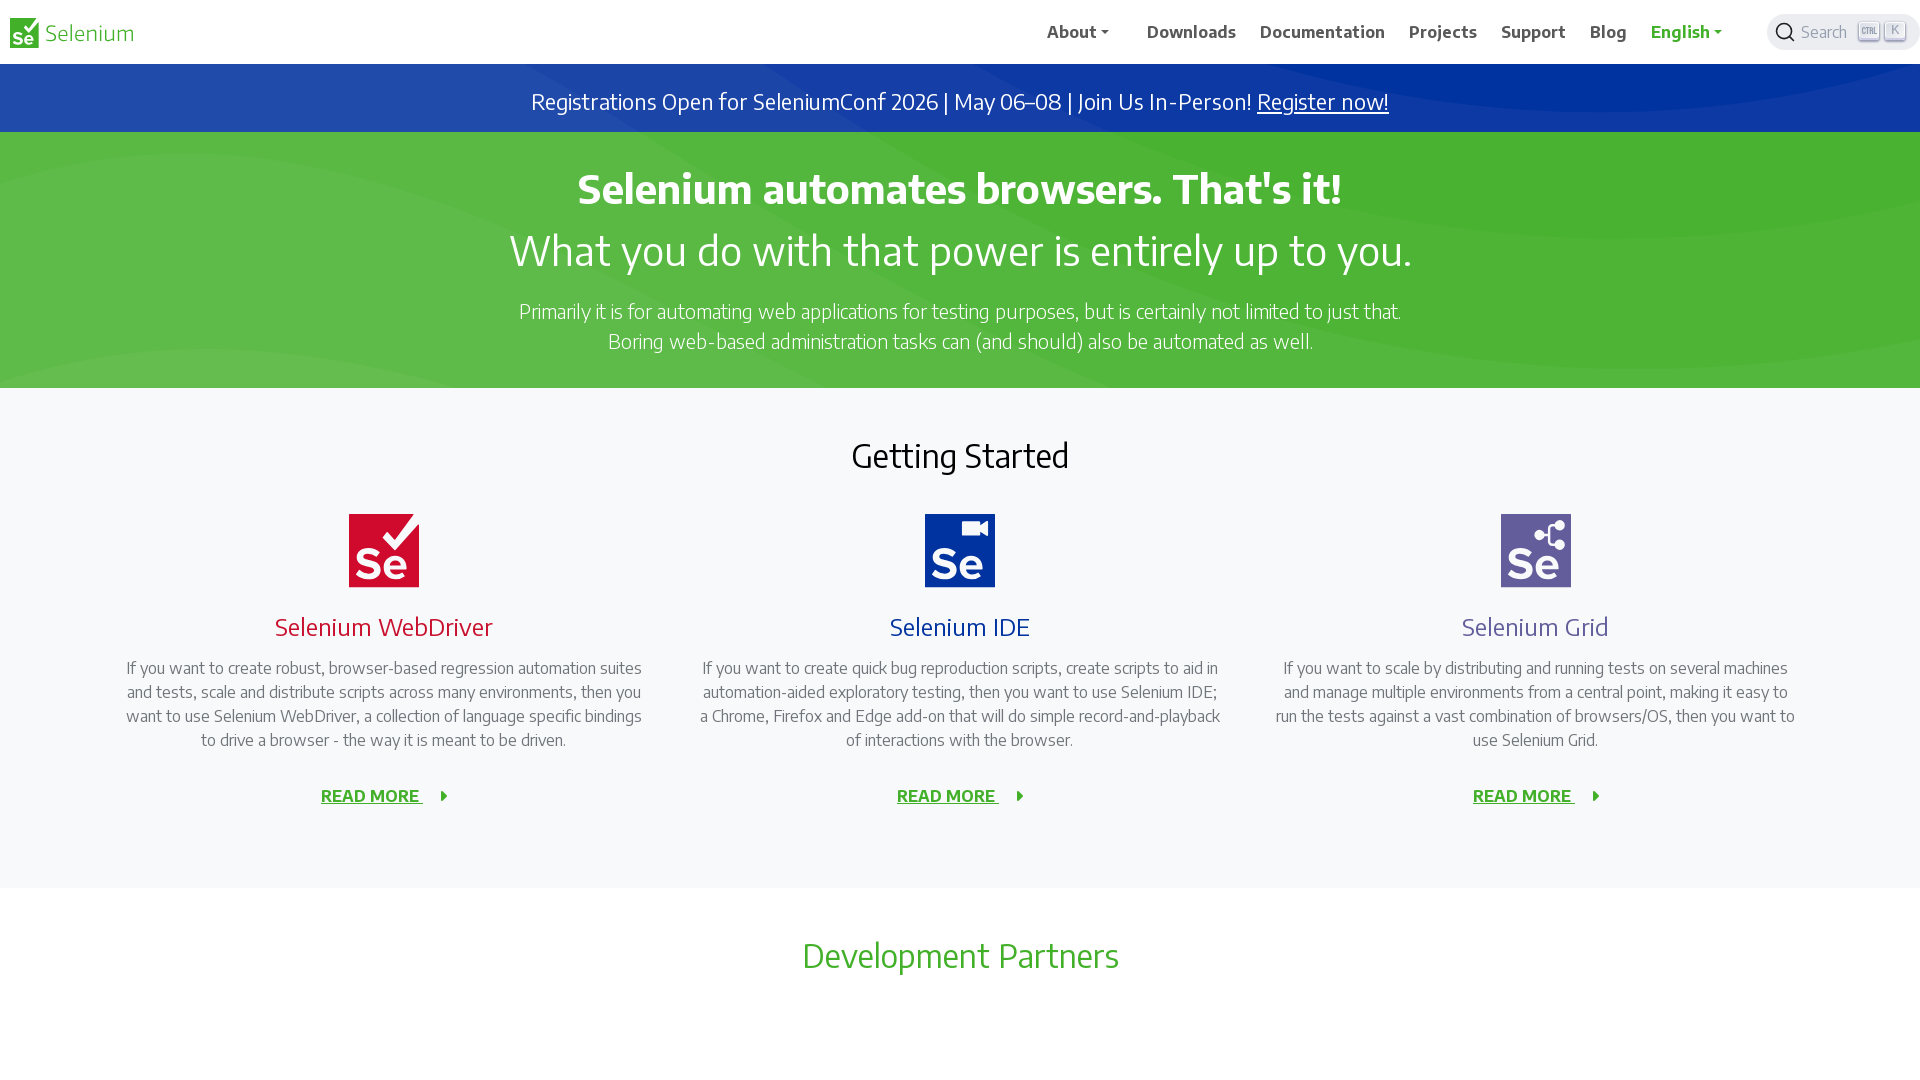

Validated page title contains 'Selenium' - Actual title: 'Selenium'
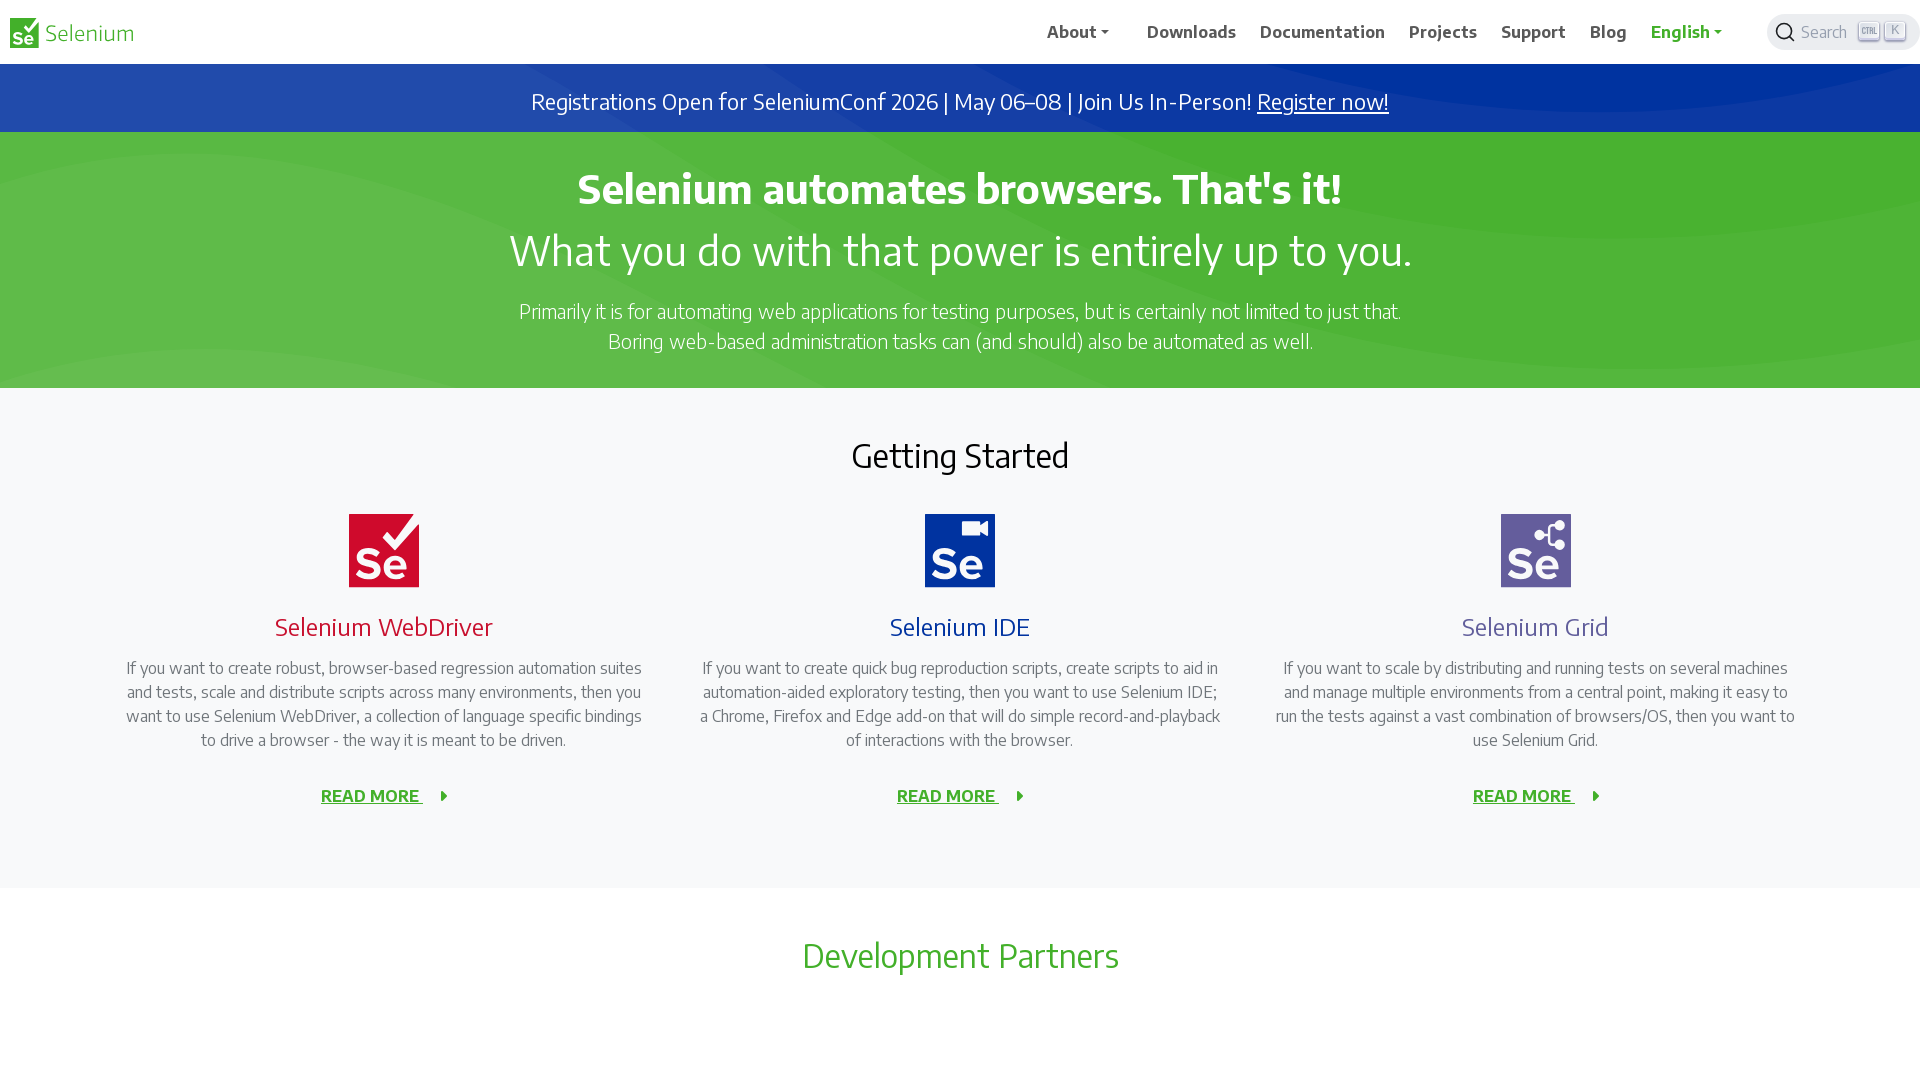

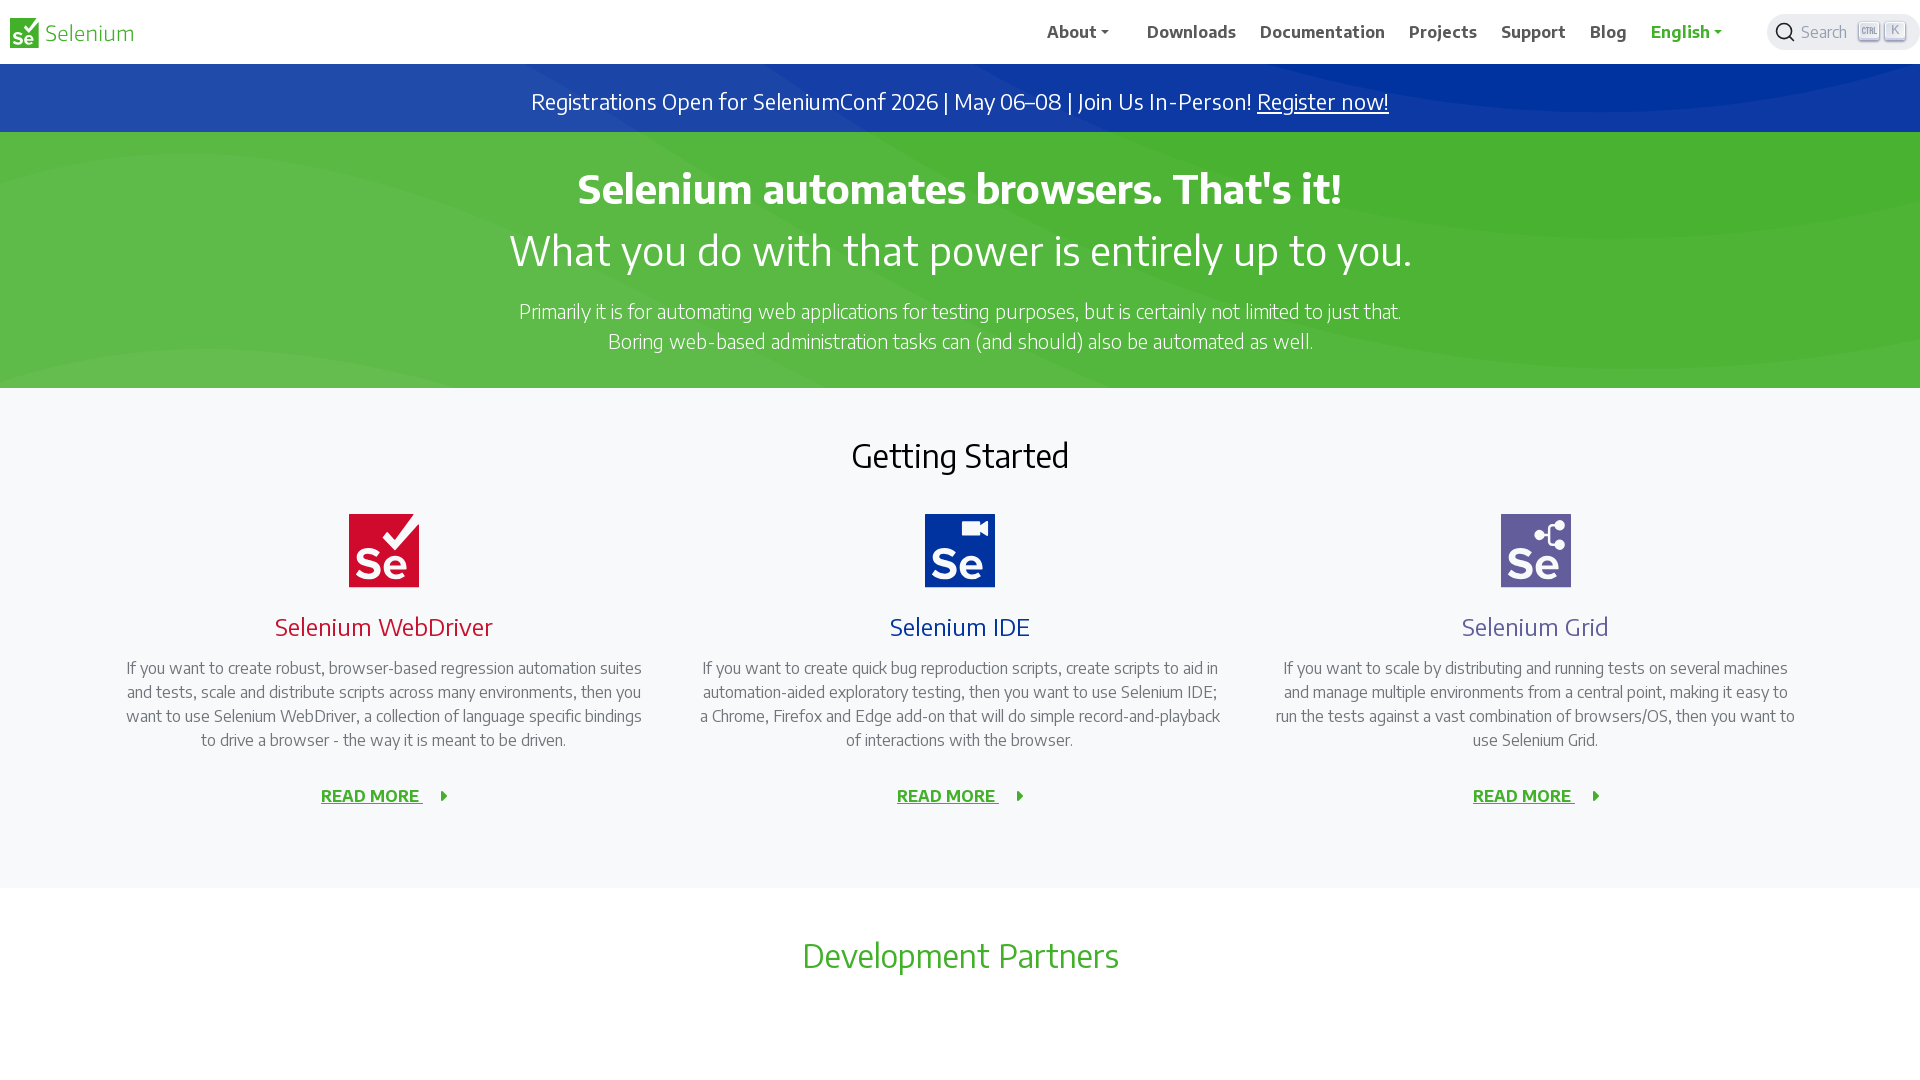